Tests radio button interactions on W3Schools tryit page by selecting various radio button options within an iframe (HTML language option and age range options) and submitting the form.

Starting URL: https://www.w3schools.com/tags/tryit.asp?filename=tryhtml5_input_type_radio

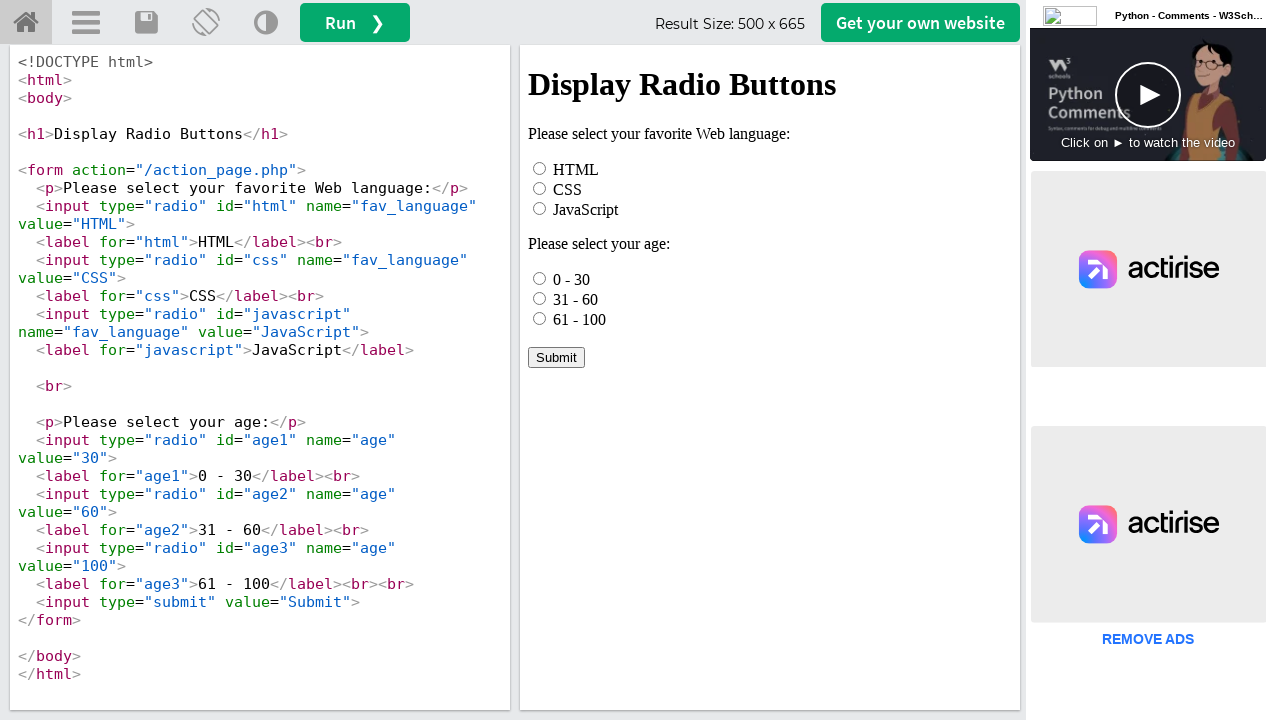

Clicked HTML radio button in iframe at (540, 168) on iframe[name="iframeResult"] >> internal:control=enter-frame >> #html
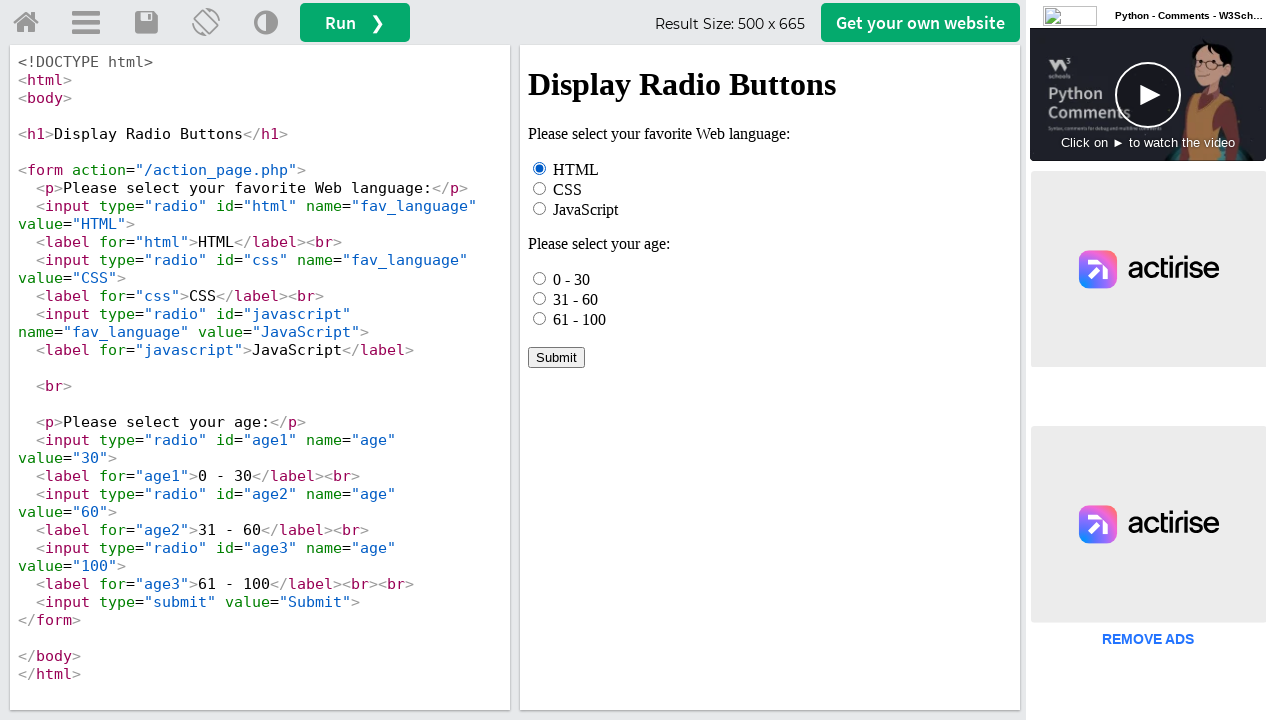

Checked first age radio button (0 - 30) at (540, 278) on iframe[name="iframeResult"] >> internal:control=enter-frame >> input[name="age"]
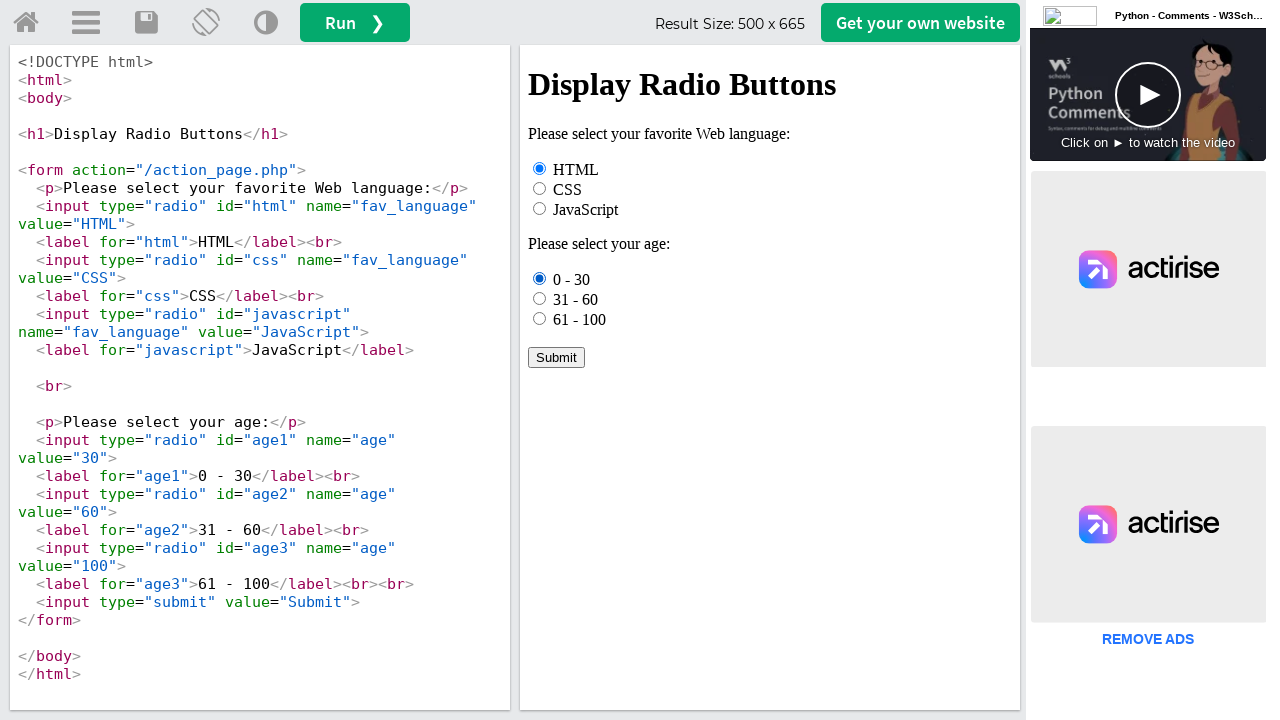

Clicked third age radio button (61 - 100) at (540, 318) on iframe[name="iframeResult"] >> internal:control=enter-frame >> input[name="age"]
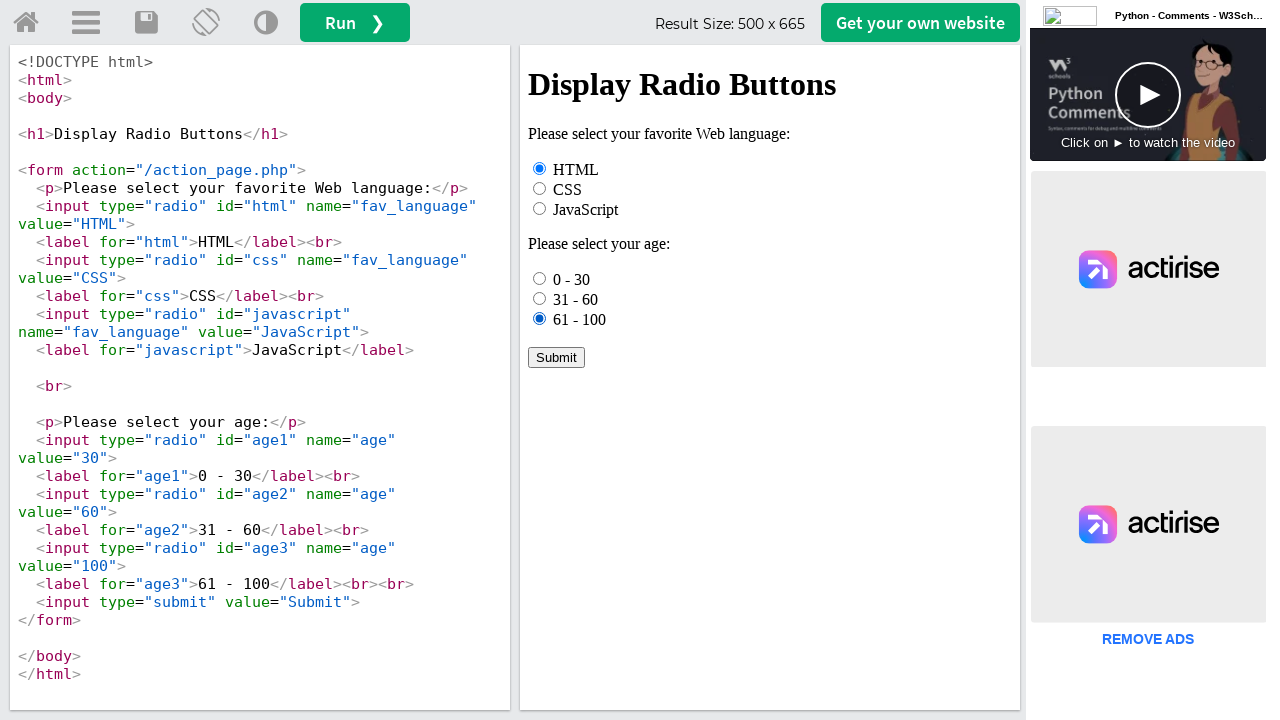

Clicked age radio button labeled '31 - 60' at (576, 299) on iframe[name="iframeResult"] >> internal:control=enter-frame >> text=31 - 60
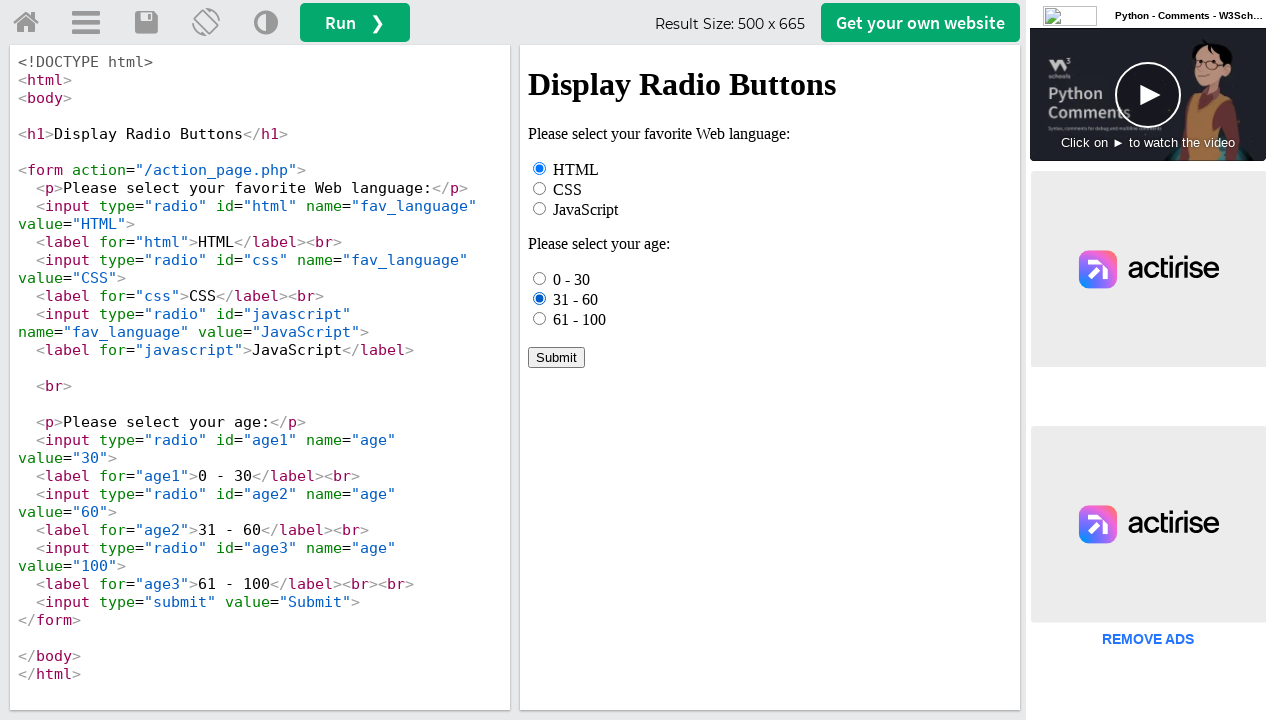

Clicked Submit button to submit form at (556, 357) on iframe[name="iframeResult"] >> internal:control=enter-frame >> text=Submit
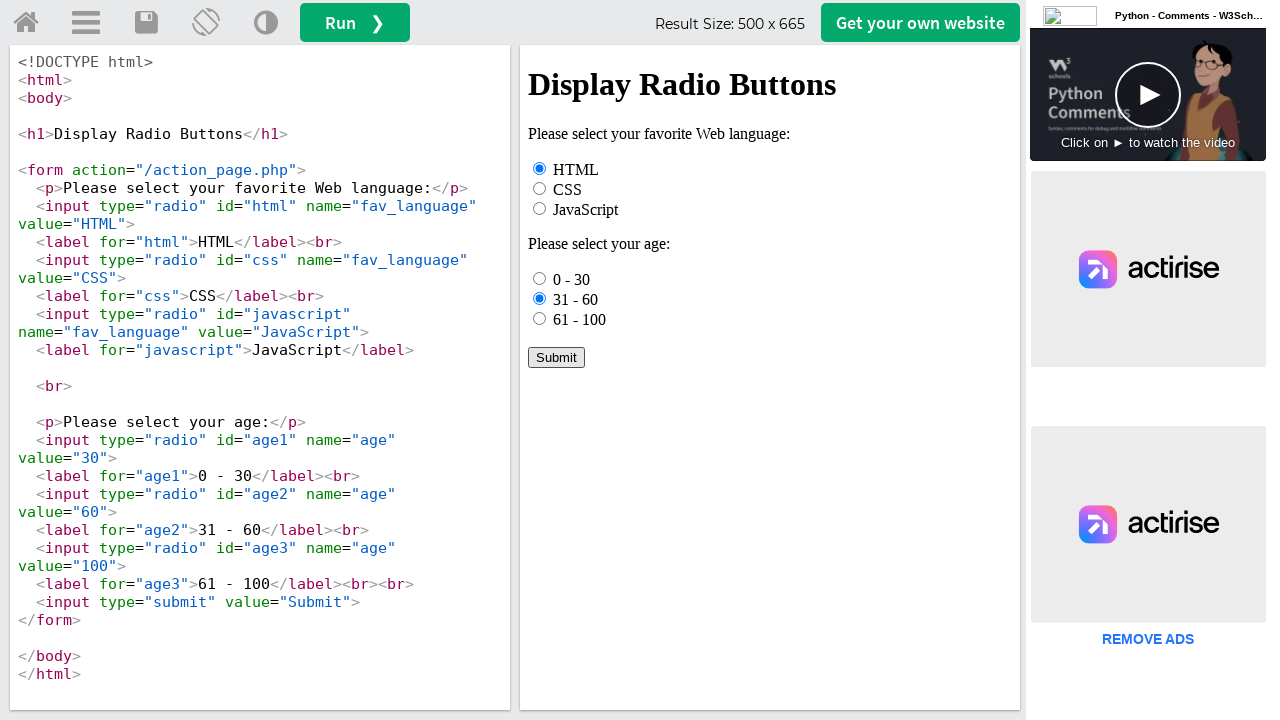

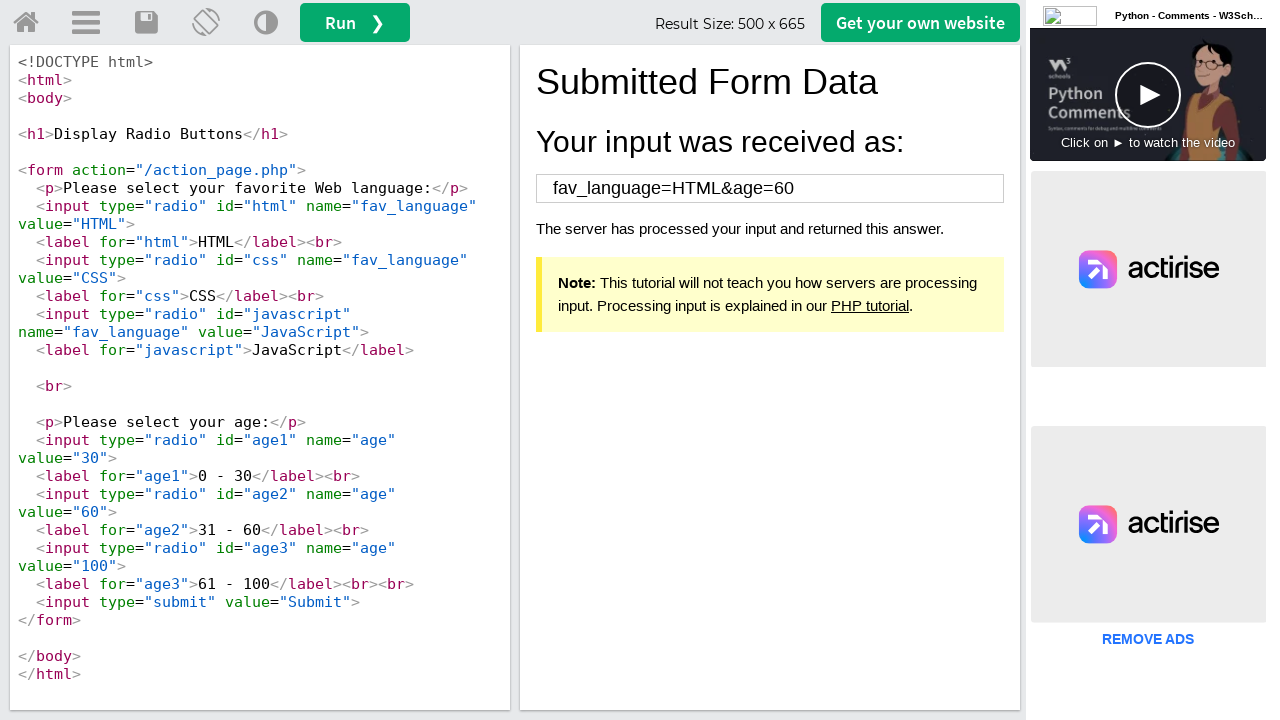